Verifies the Assertions link is visible in the sidebar

Starting URL: https://playwright.dev/docs/intro

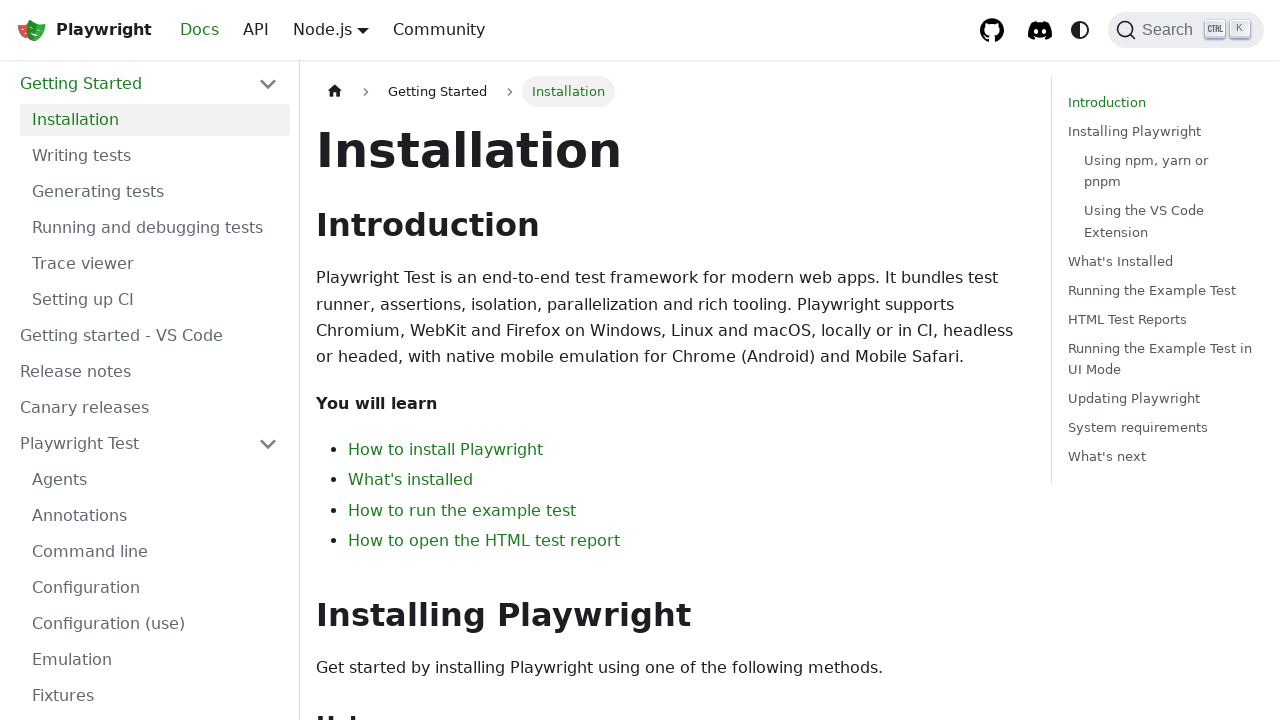

Navigated to Playwright documentation intro page
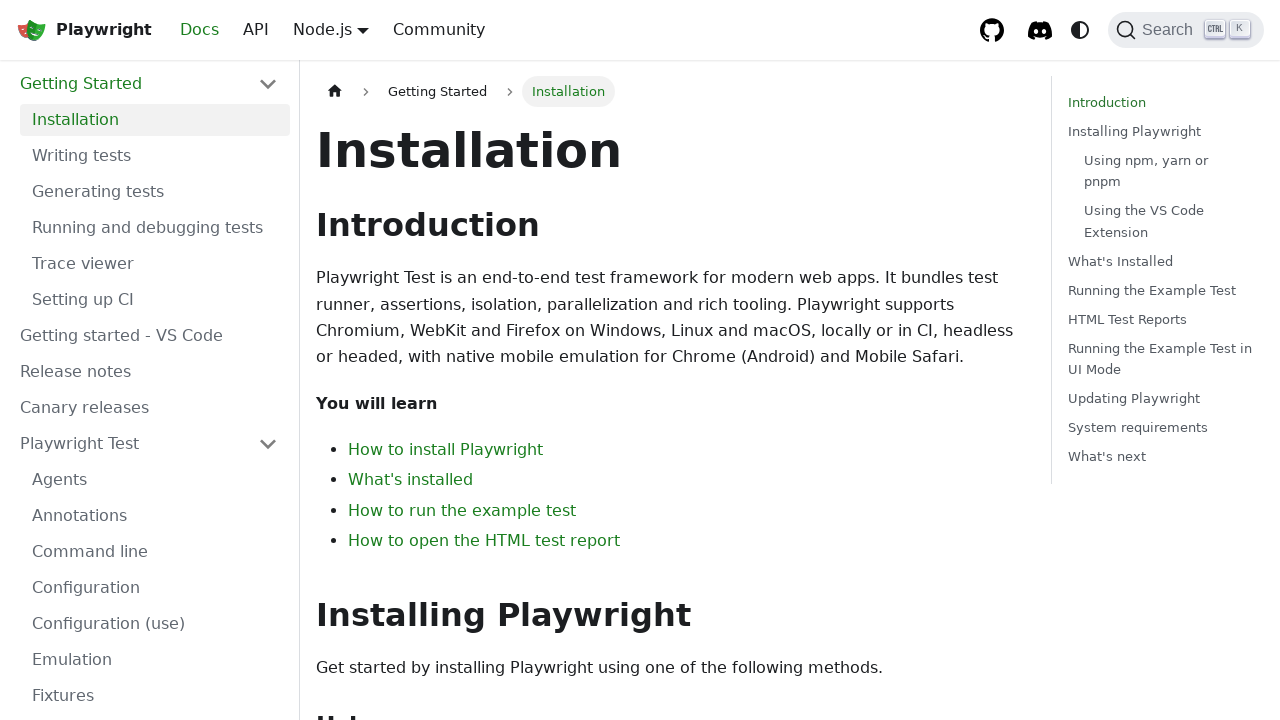

Verified Assertions link is visible in the sidebar
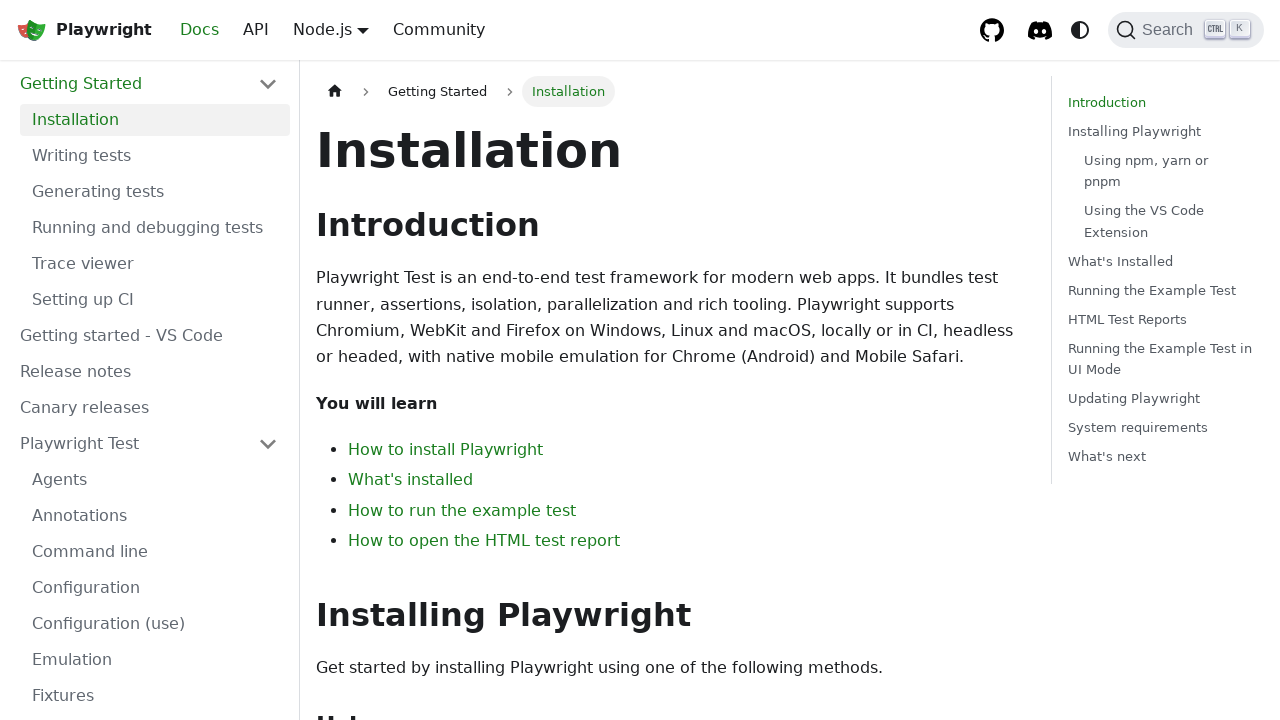

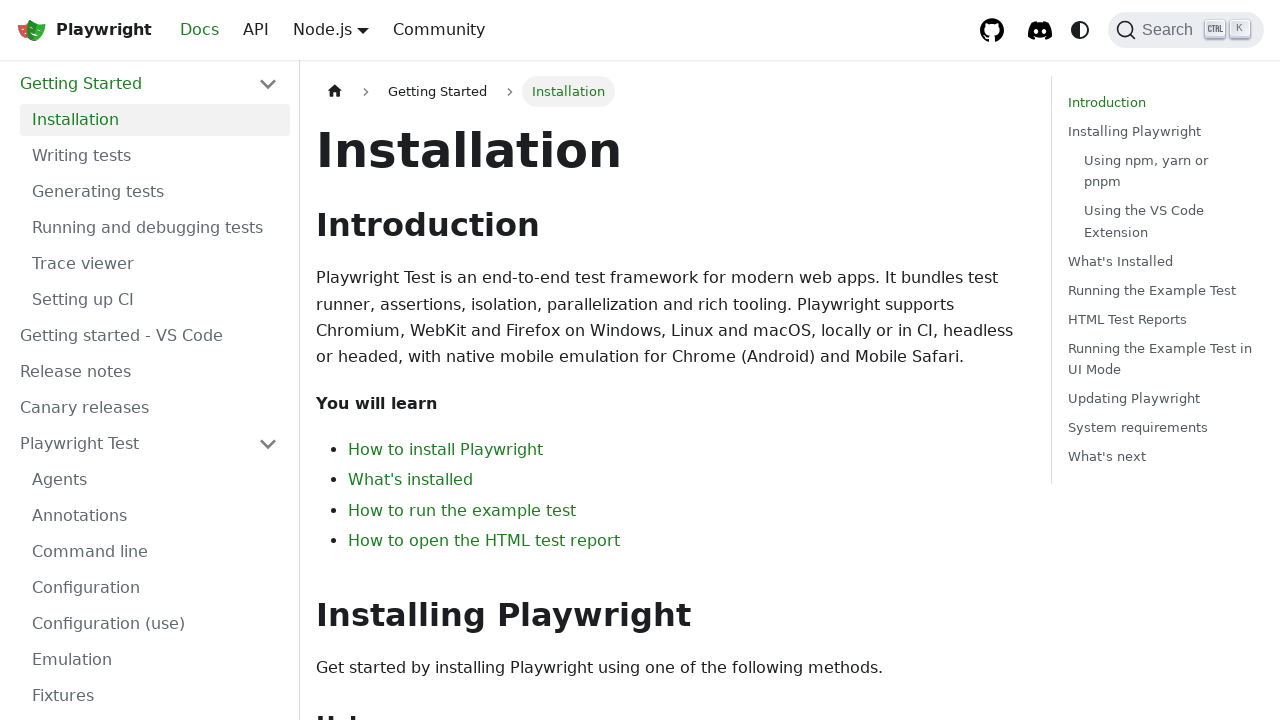